Executes JavaScript code to retrieve page title, active element class name, and performance timing data

Starting URL: https://testerhome.com/

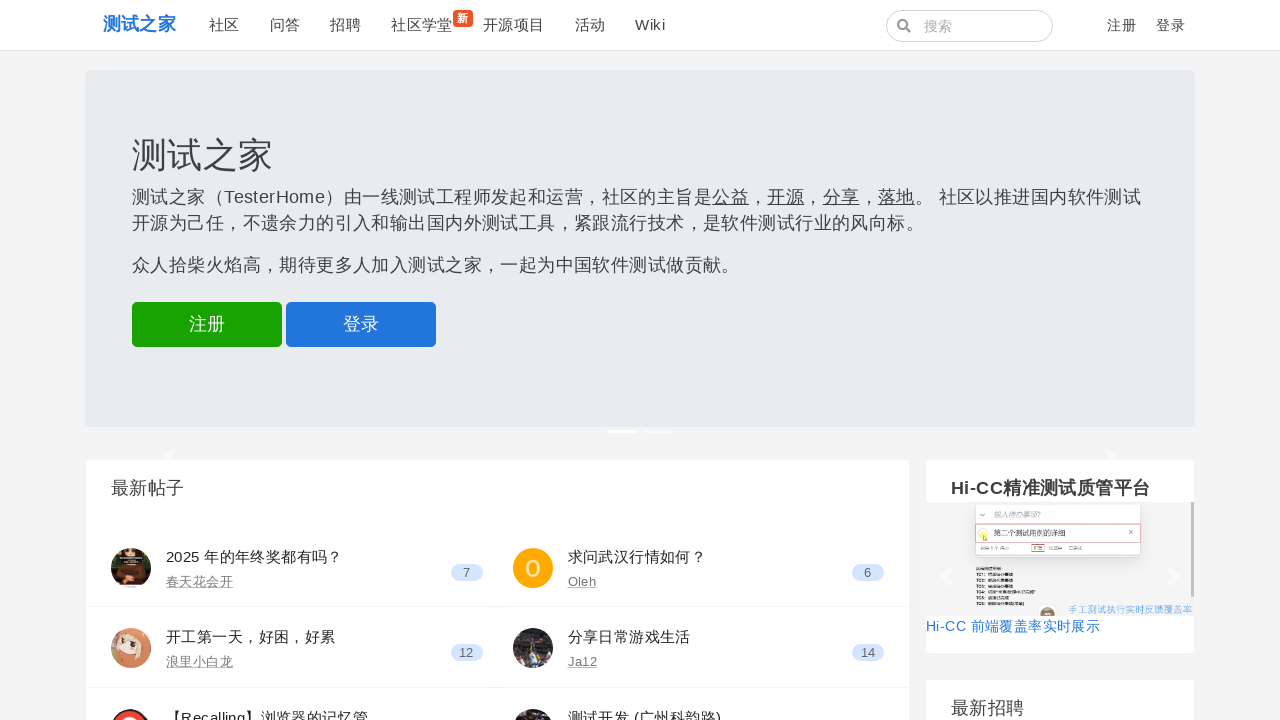

Retrieved page title via JavaScript
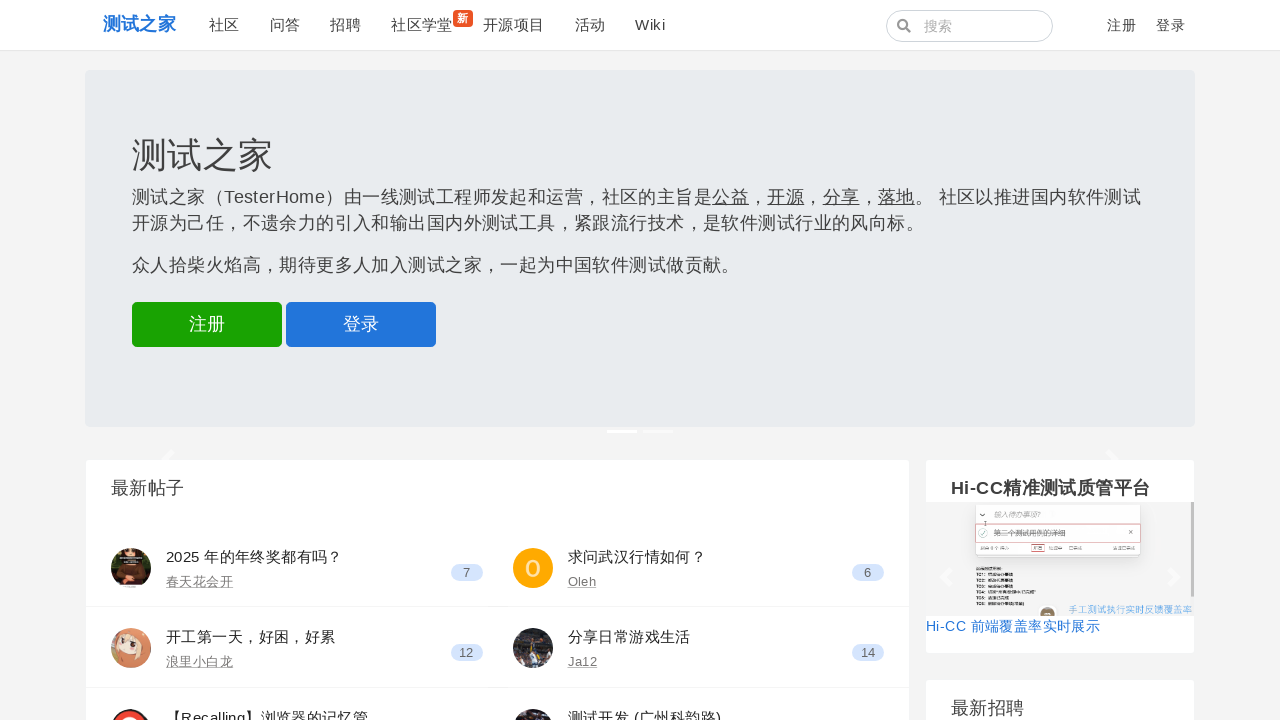

Retrieved active element class name via JavaScript
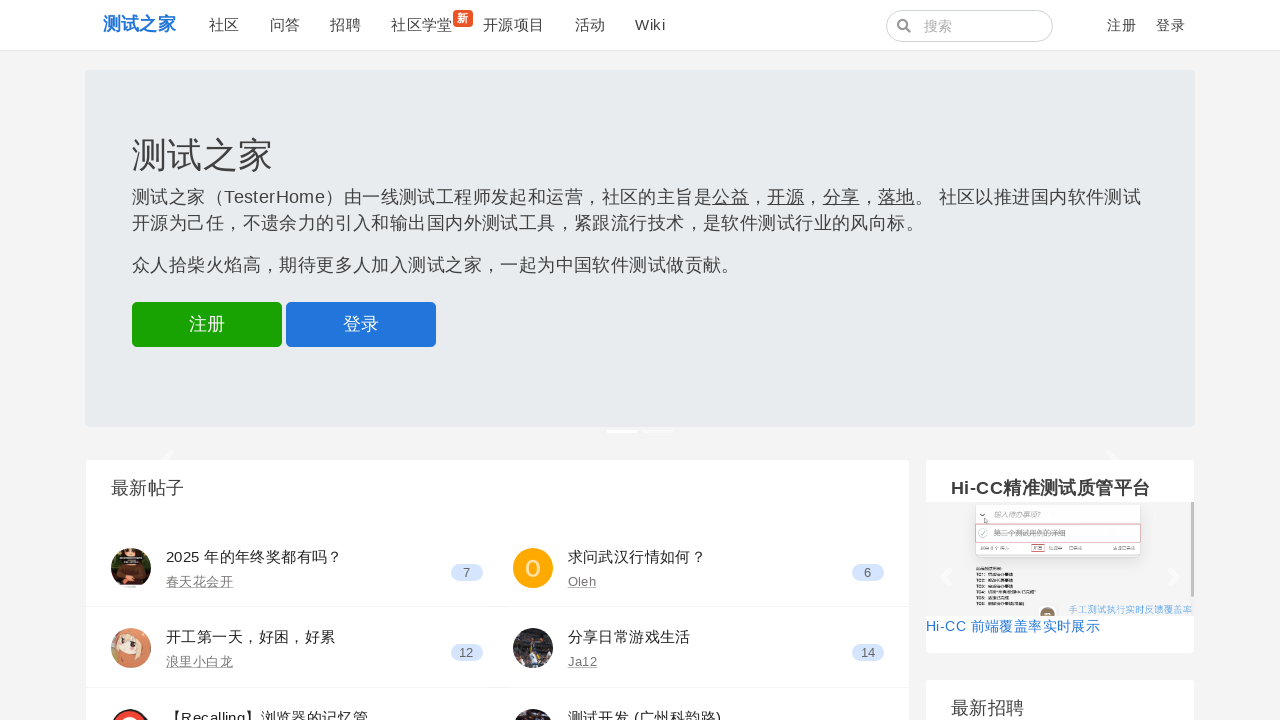

Retrieved performance timing data via JavaScript
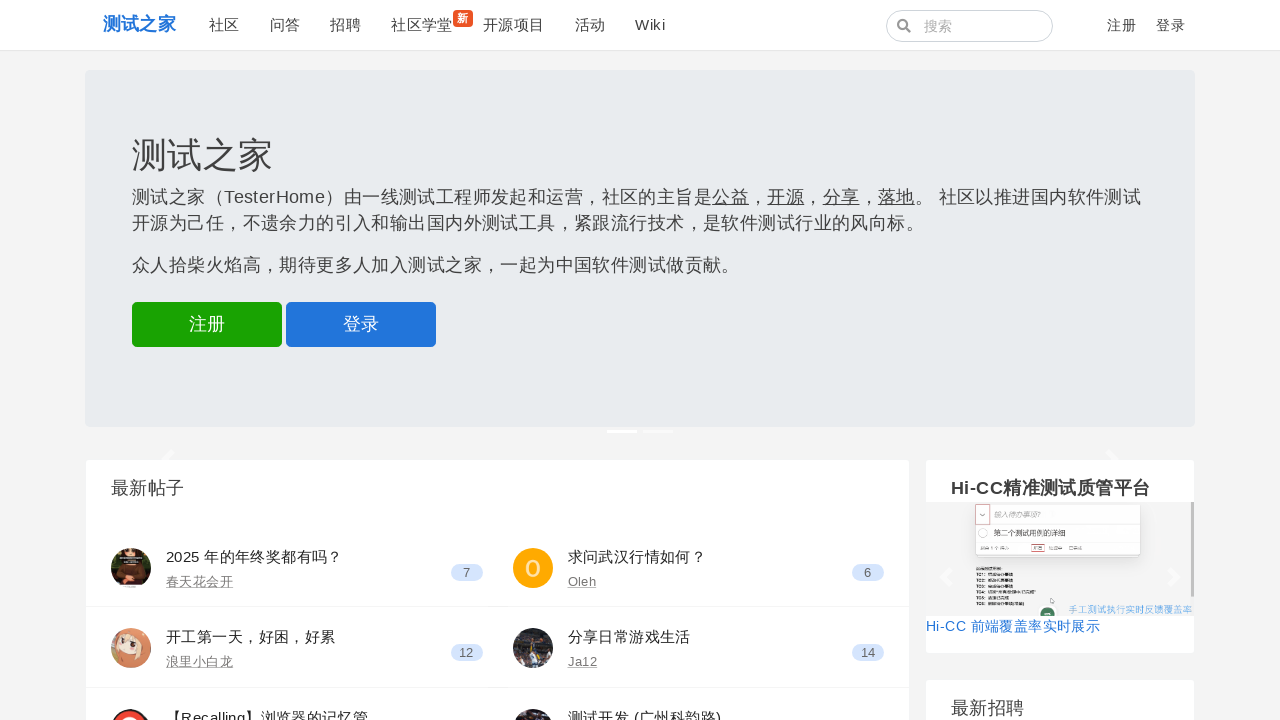

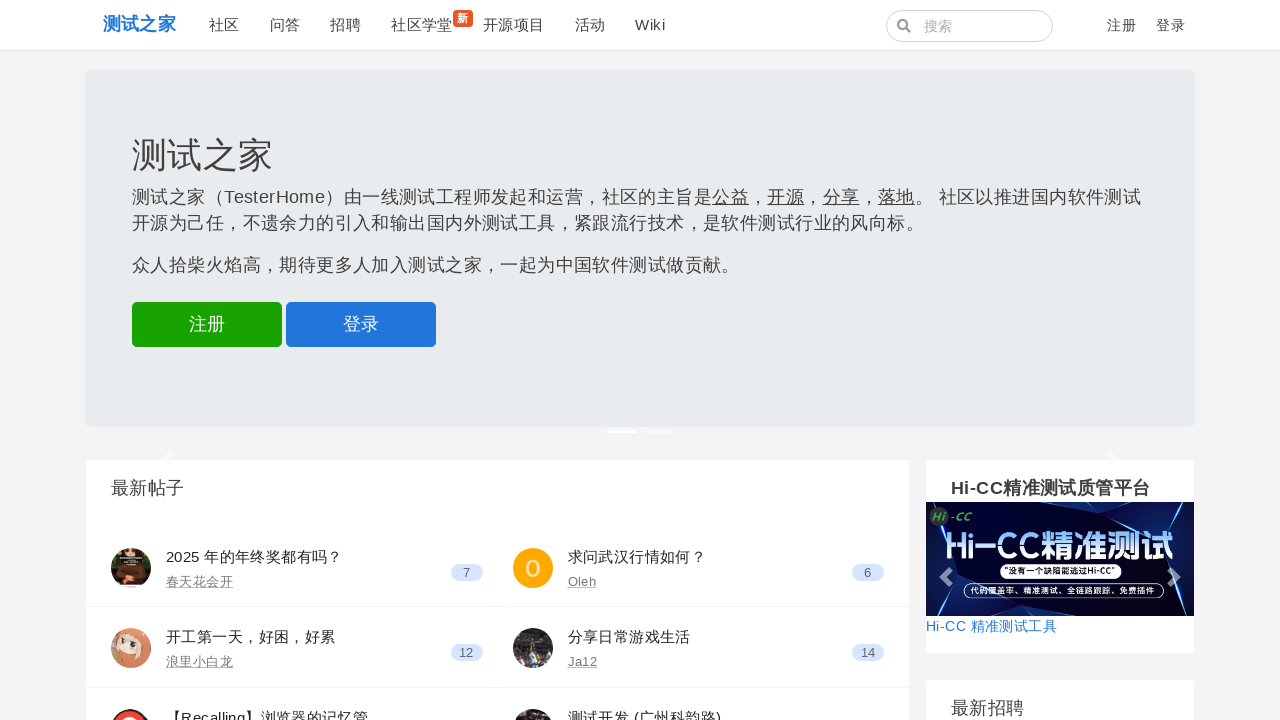